Tests checkbox functionality by clicking checkboxes and verifying they are selected

Starting URL: http://the-internet.herokuapp.com

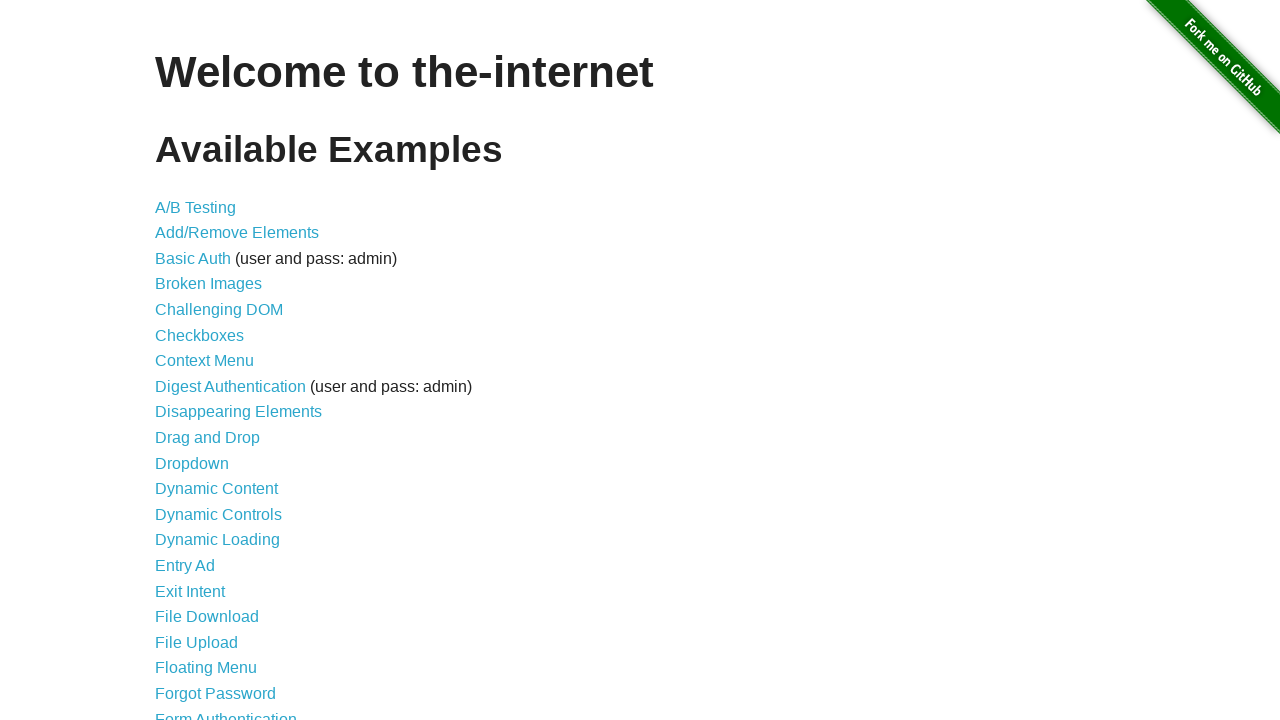

Clicked on Checkboxes link at (200, 335) on a[href='/checkboxes']
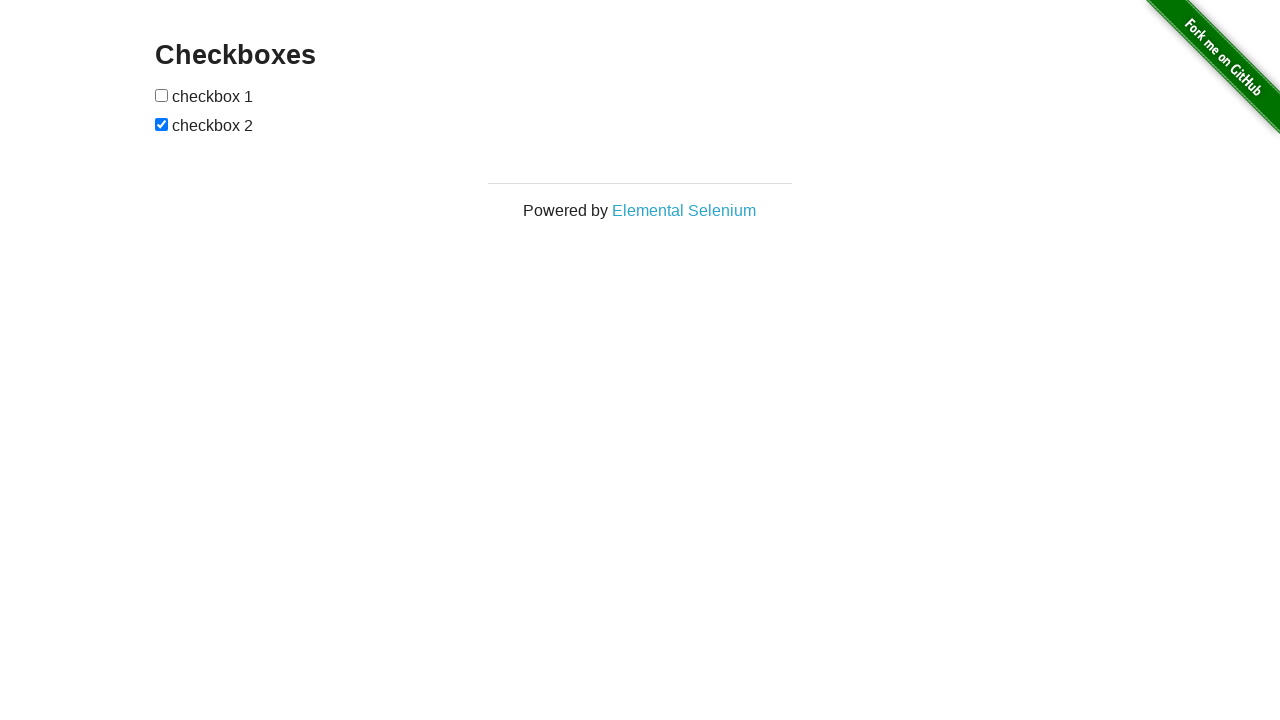

Clicked first checkbox at (162, 95) on input[type='checkbox']:nth-of-type(1)
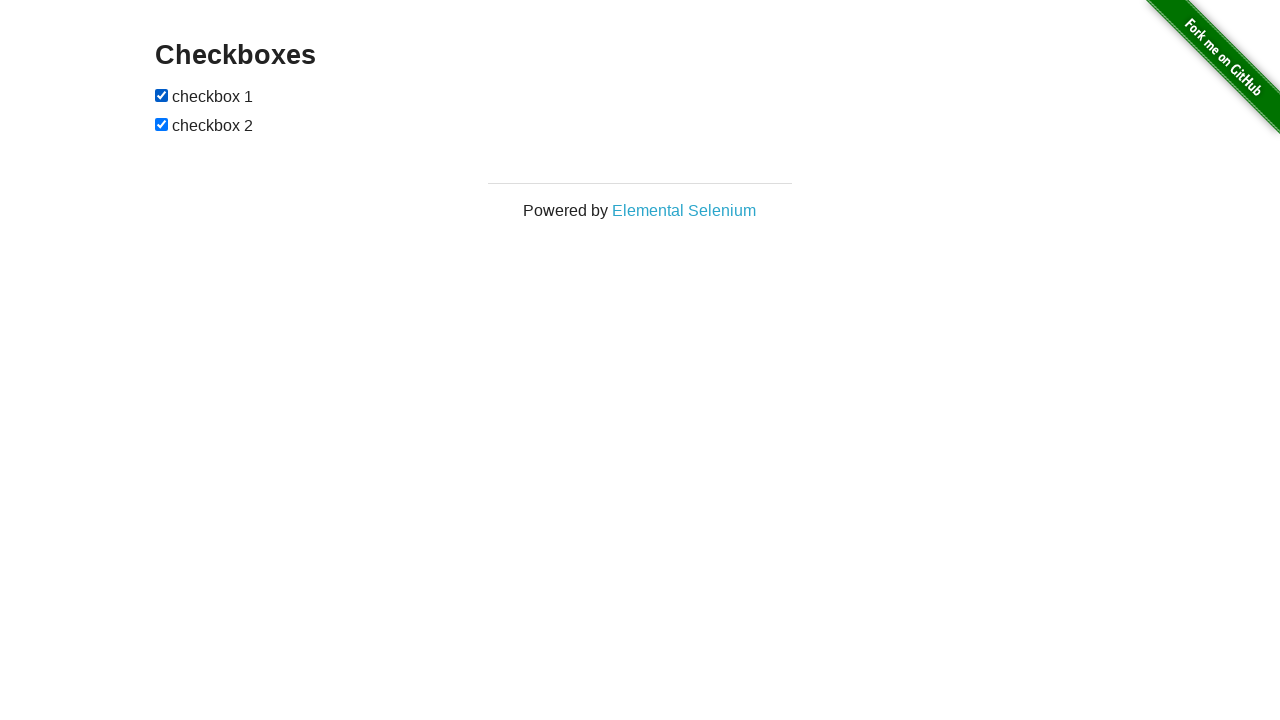

Second checkbox was already checked
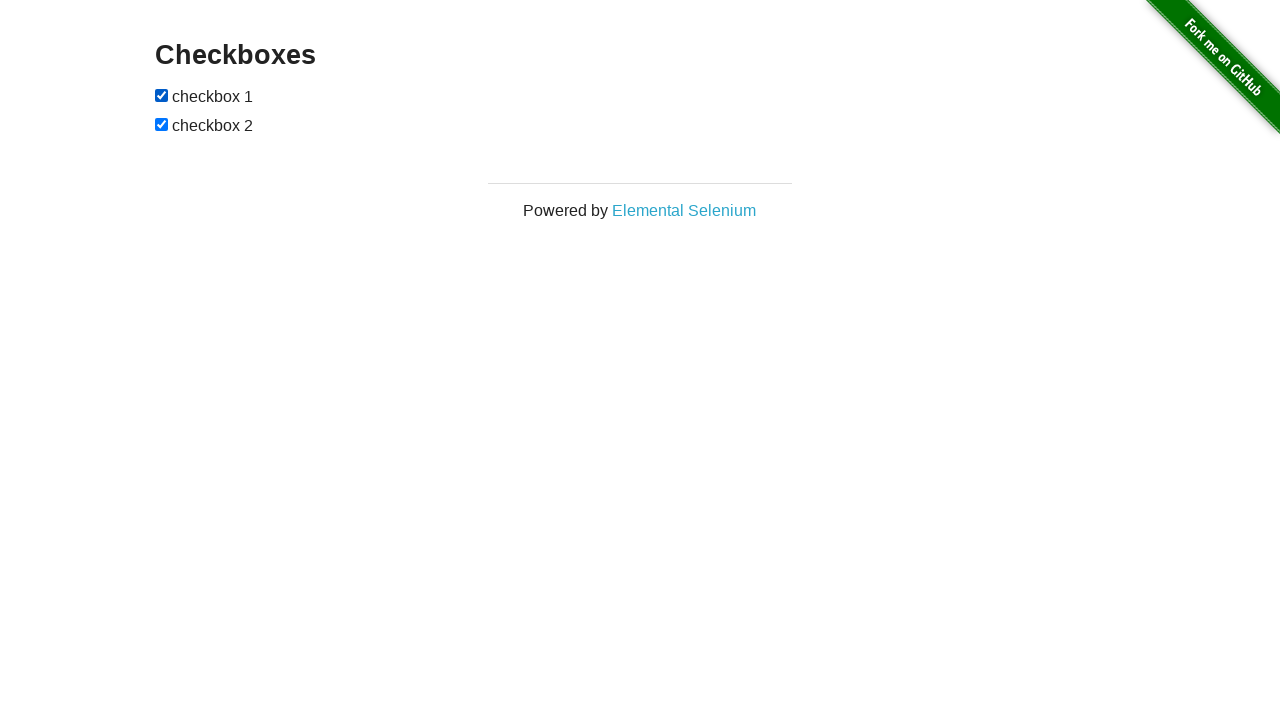

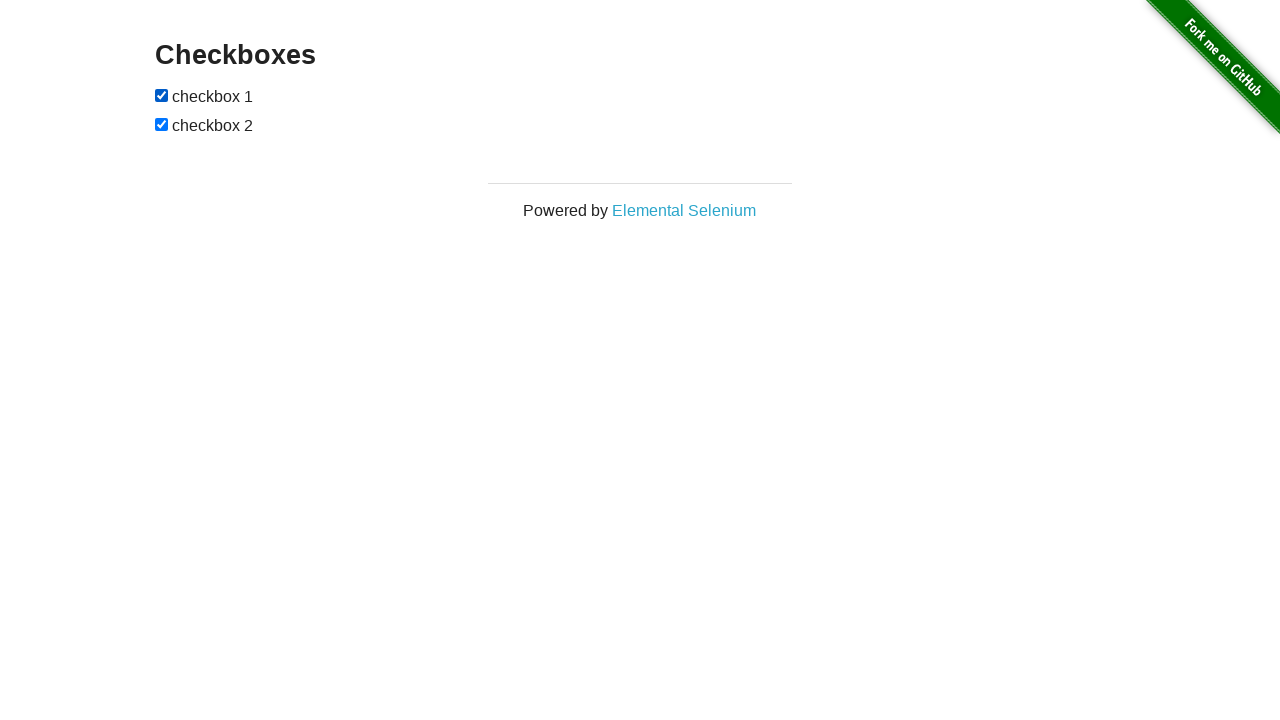